Tests JavaScript alert handling by clicking a button to trigger an alert and then accepting it

Starting URL: https://the-internet.herokuapp.com/javascript_alerts

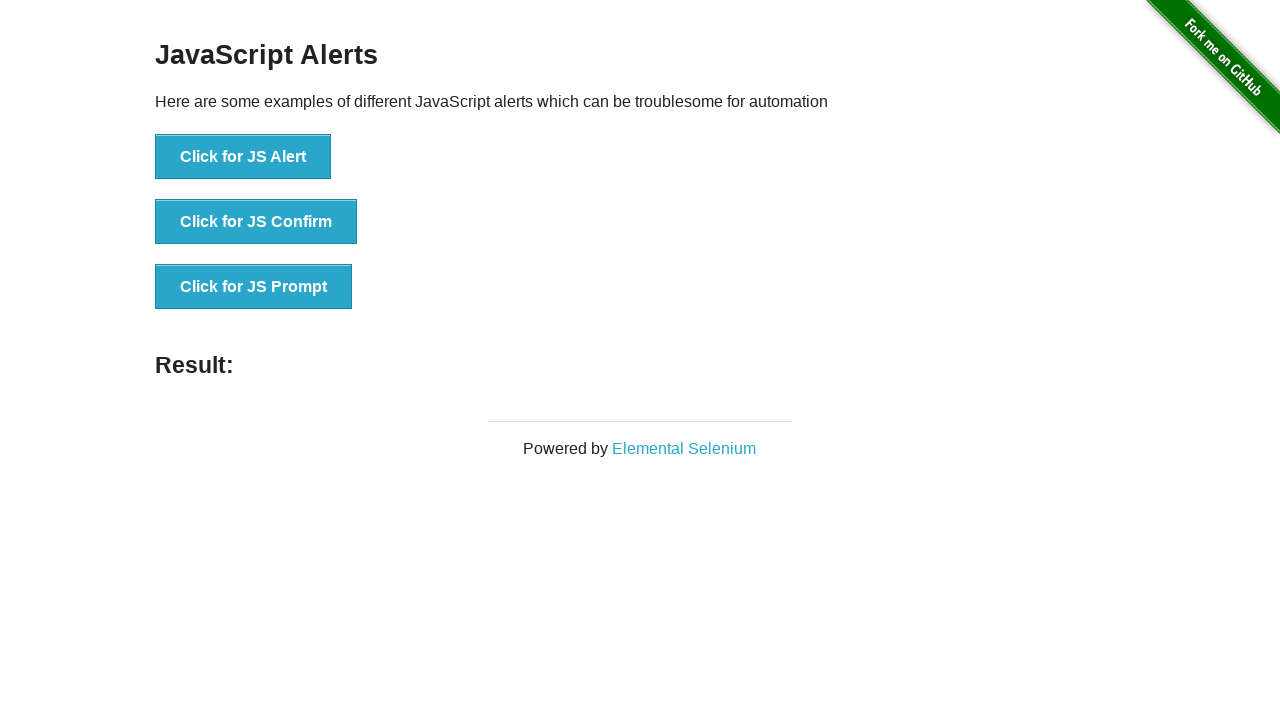

Clicked button to trigger JavaScript alert at (243, 157) on xpath=//button[contains(text(),'Click for JS Alert')]
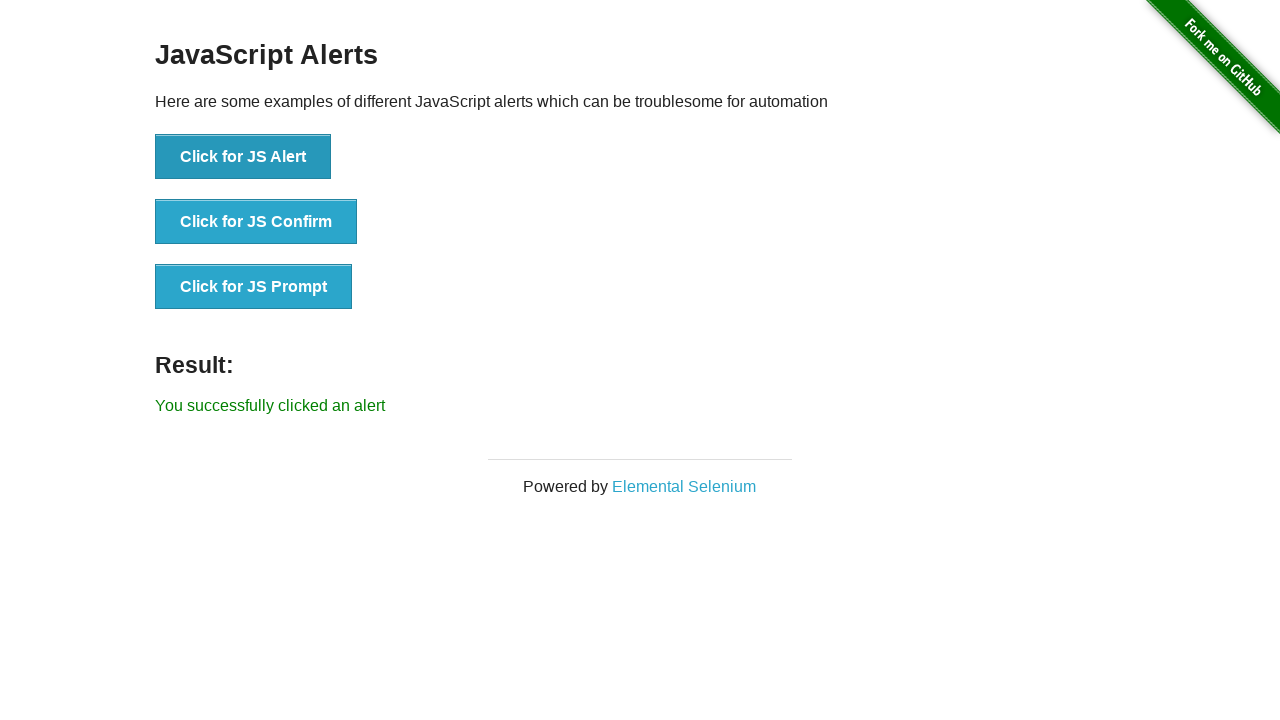

Registered dialog handler to accept alerts
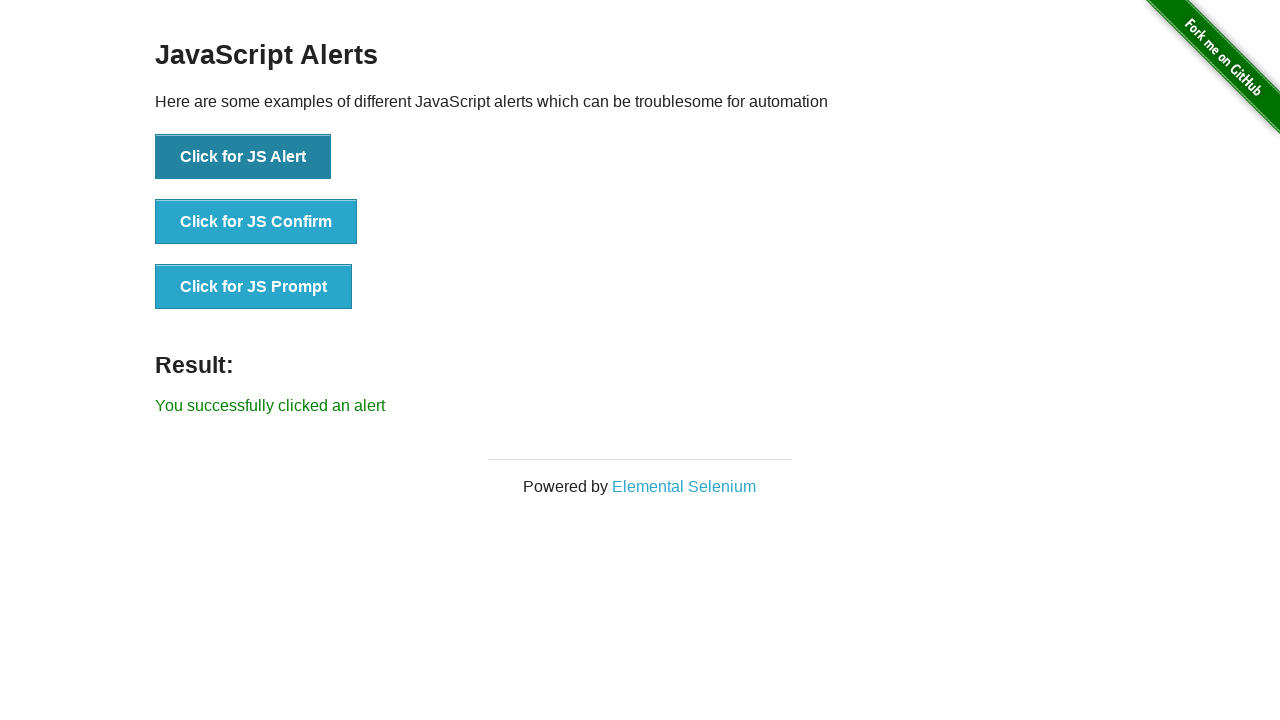

Clicked button again to trigger alert and test dialog handler at (243, 157) on xpath=//button[contains(text(),'Click for JS Alert')]
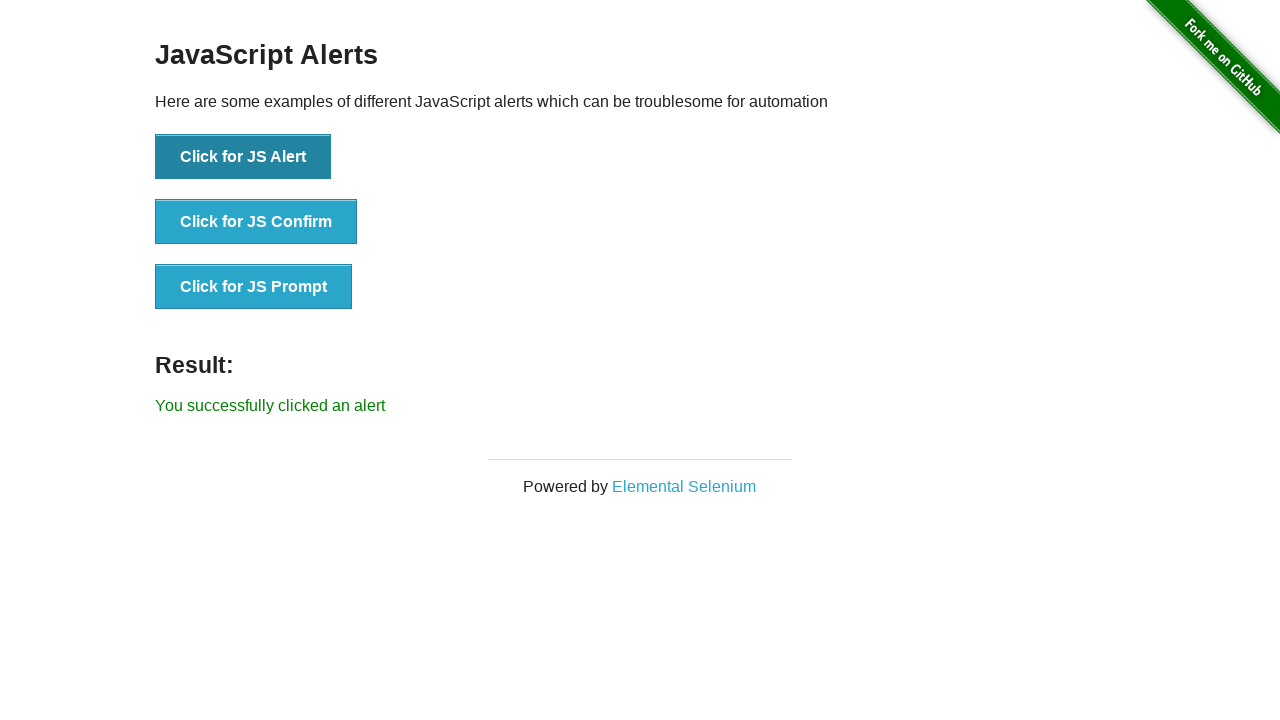

Waited 1000ms to ensure alert is properly handled
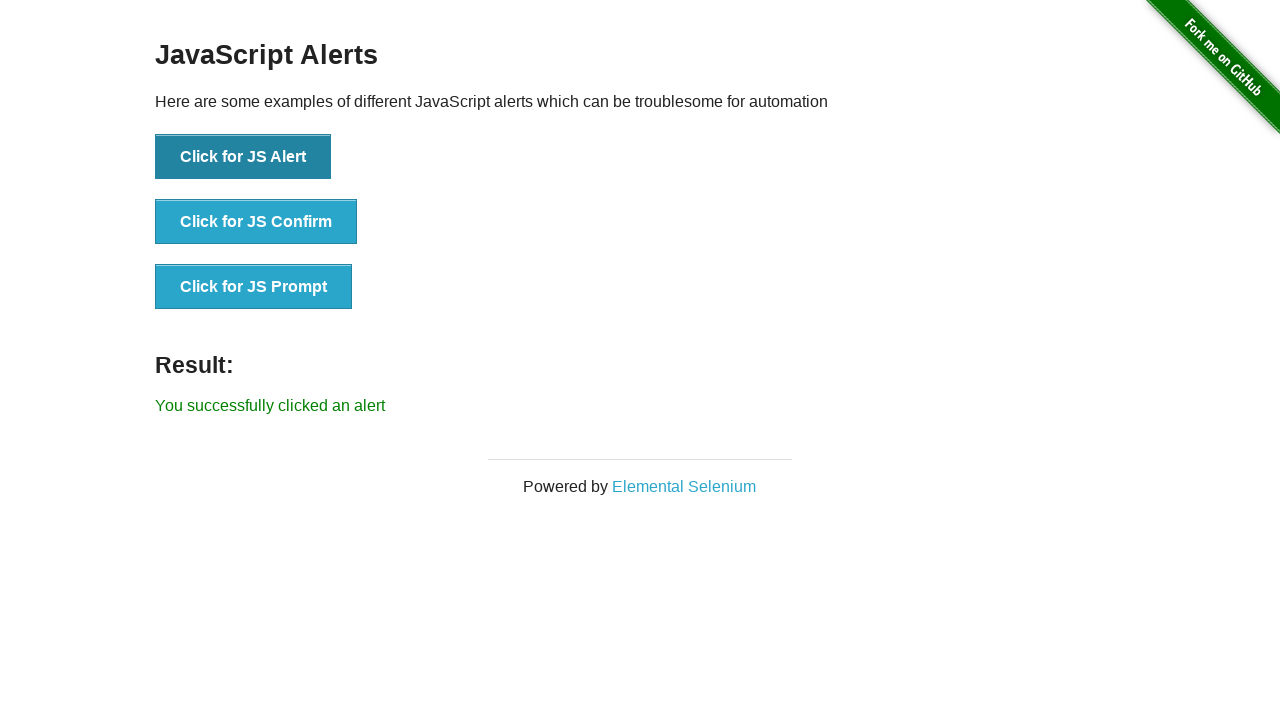

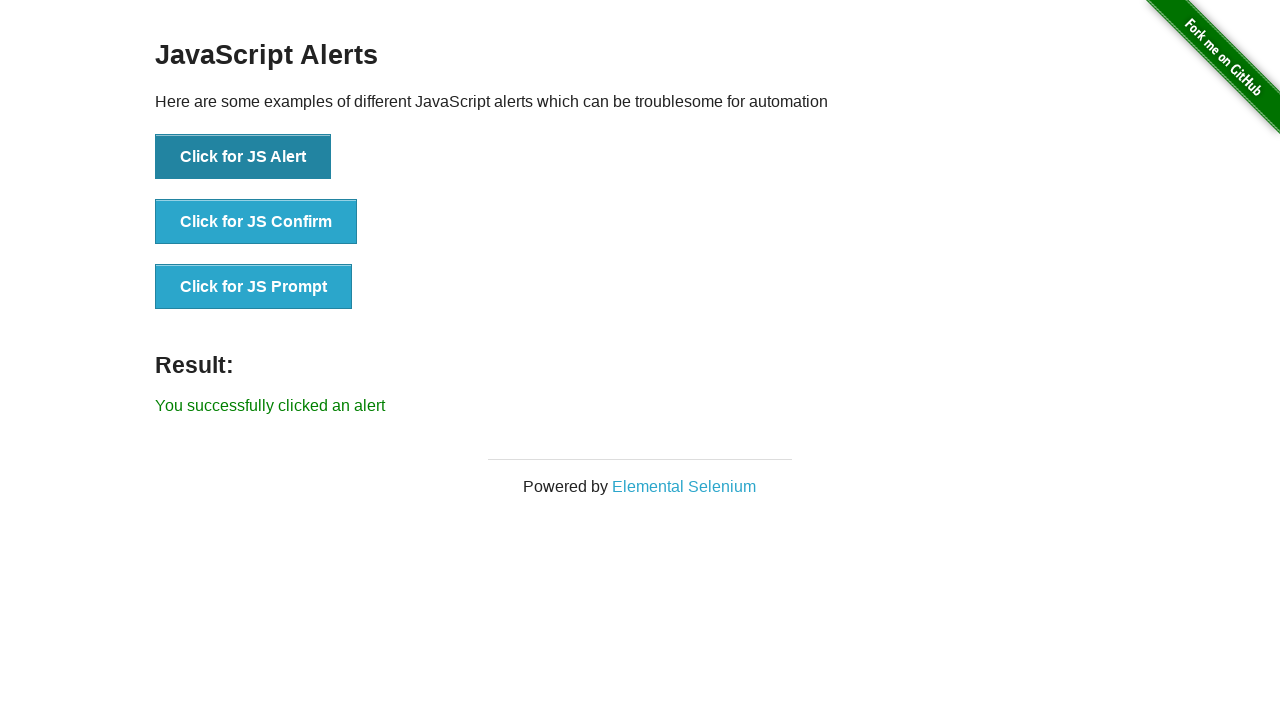